Tests that clicking Clear completed removes completed items from the list

Starting URL: https://demo.playwright.dev/todomvc

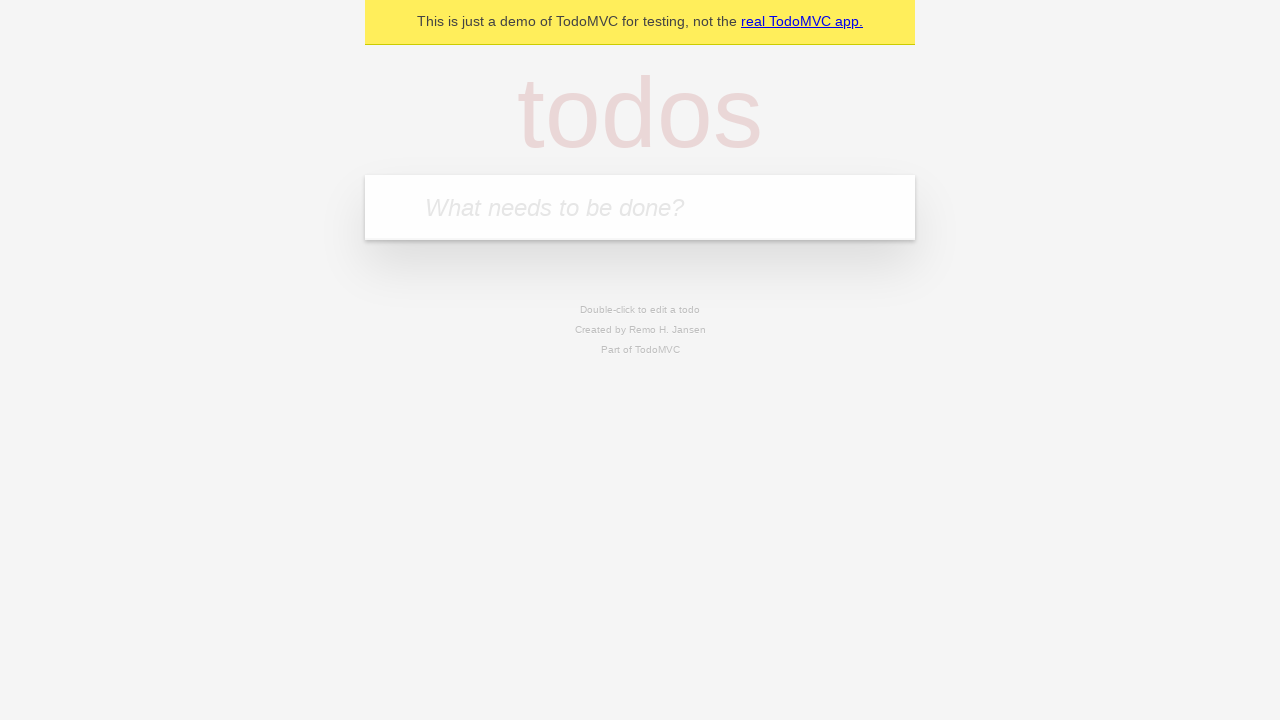

Located the 'What needs to be done?' input field
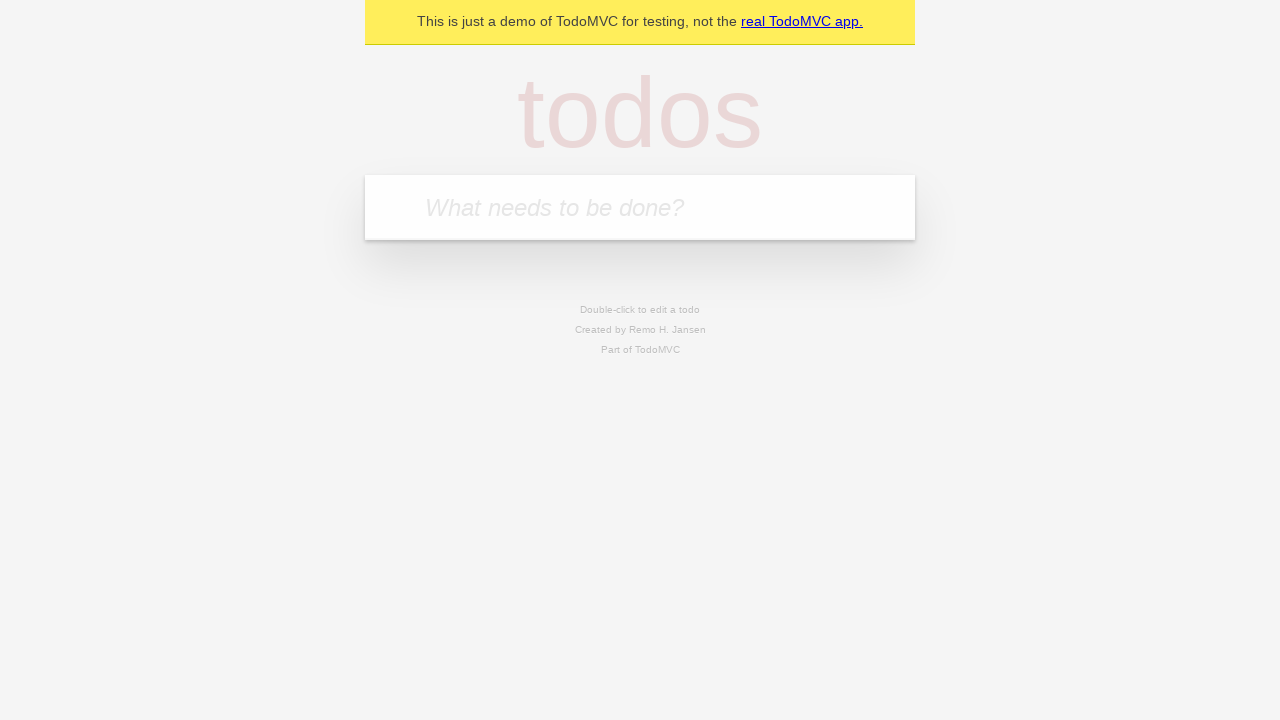

Filled todo input with 'buy some cheese' on internal:attr=[placeholder="What needs to be done?"i]
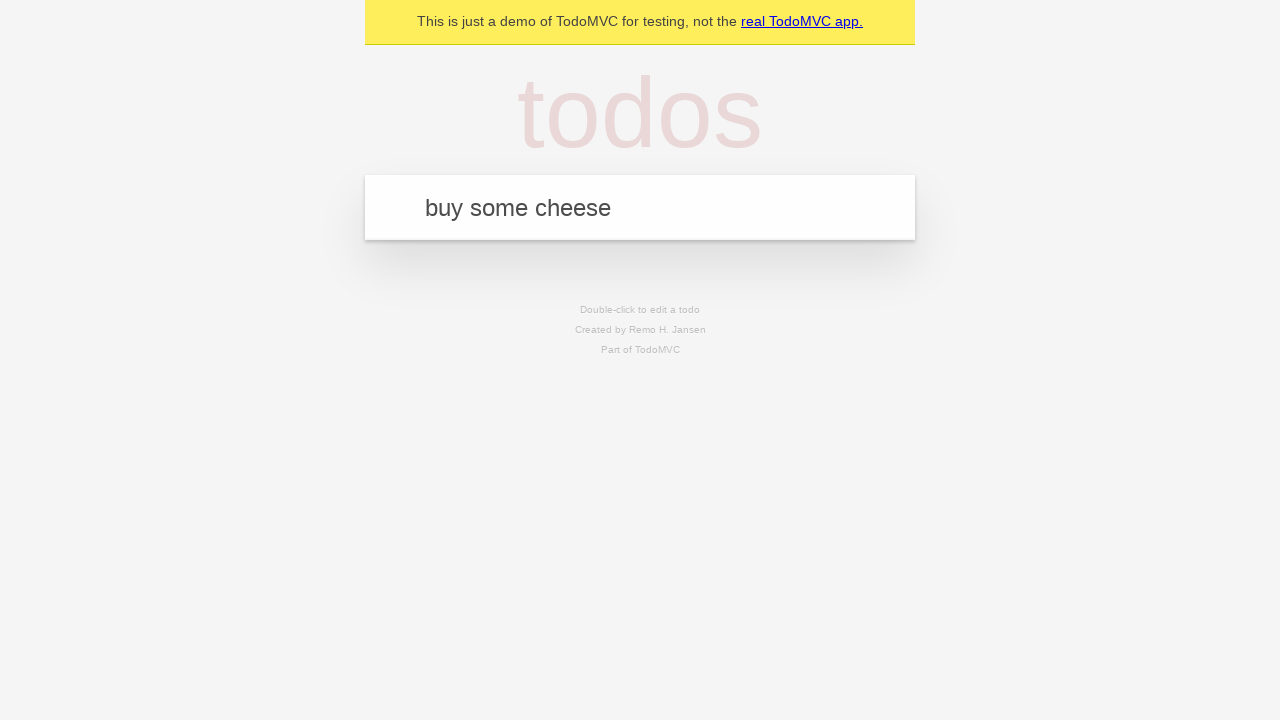

Pressed Enter to create todo 'buy some cheese' on internal:attr=[placeholder="What needs to be done?"i]
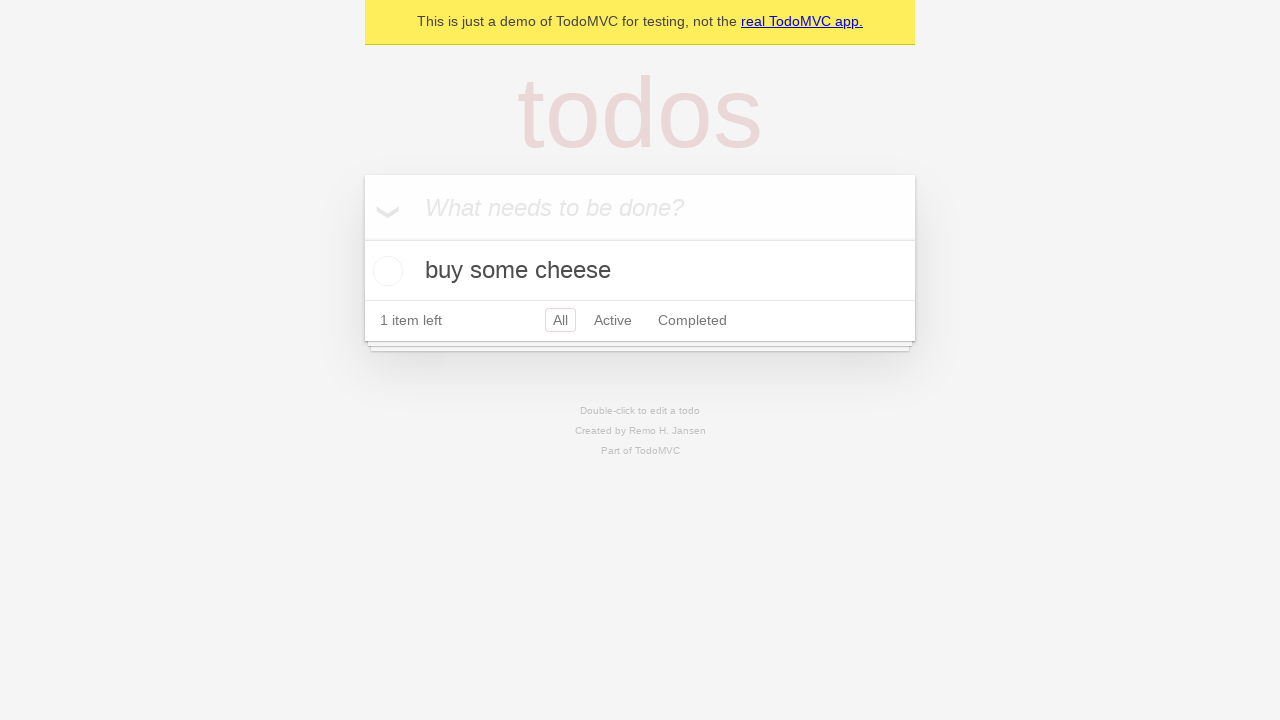

Filled todo input with 'feed the cat' on internal:attr=[placeholder="What needs to be done?"i]
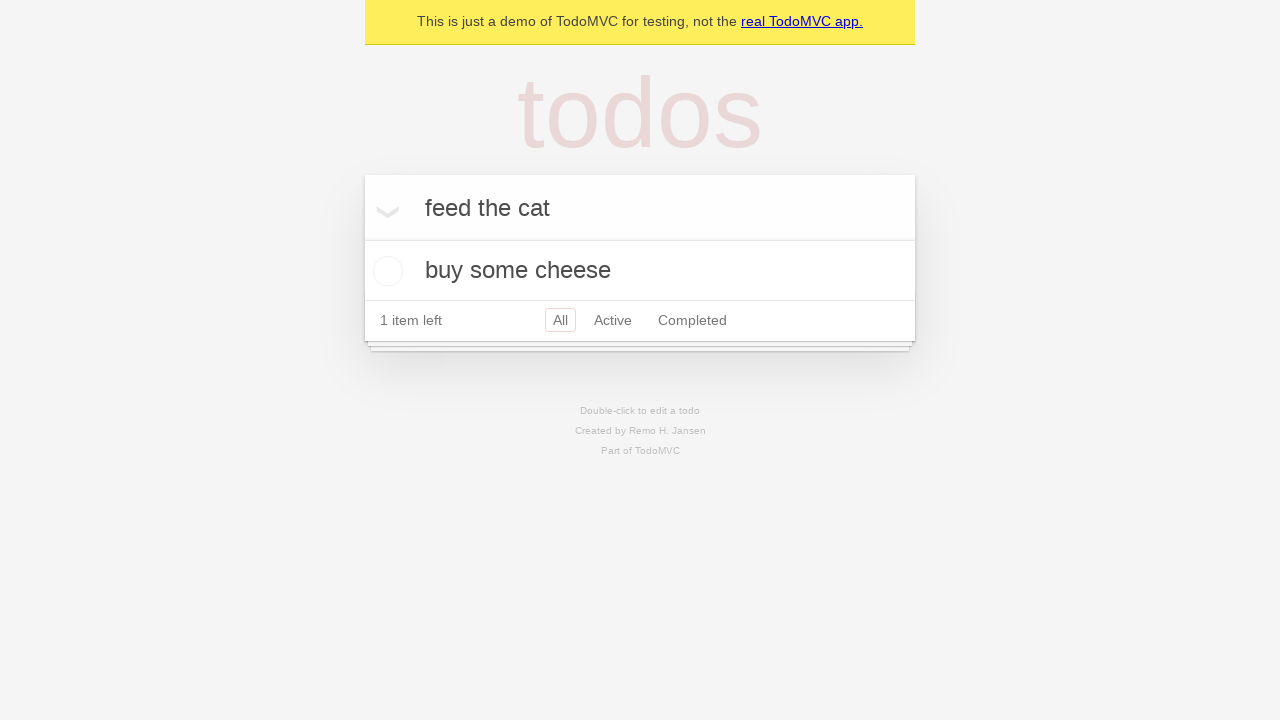

Pressed Enter to create todo 'feed the cat' on internal:attr=[placeholder="What needs to be done?"i]
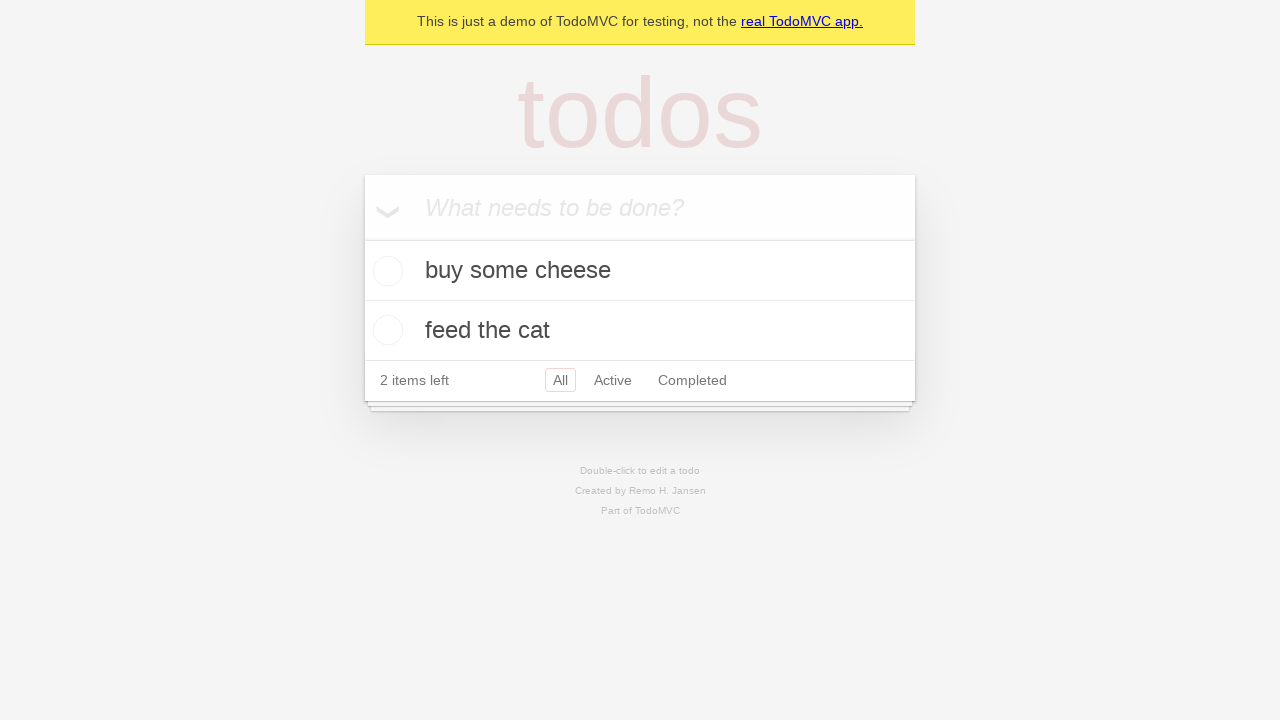

Filled todo input with 'book a doctors appointment' on internal:attr=[placeholder="What needs to be done?"i]
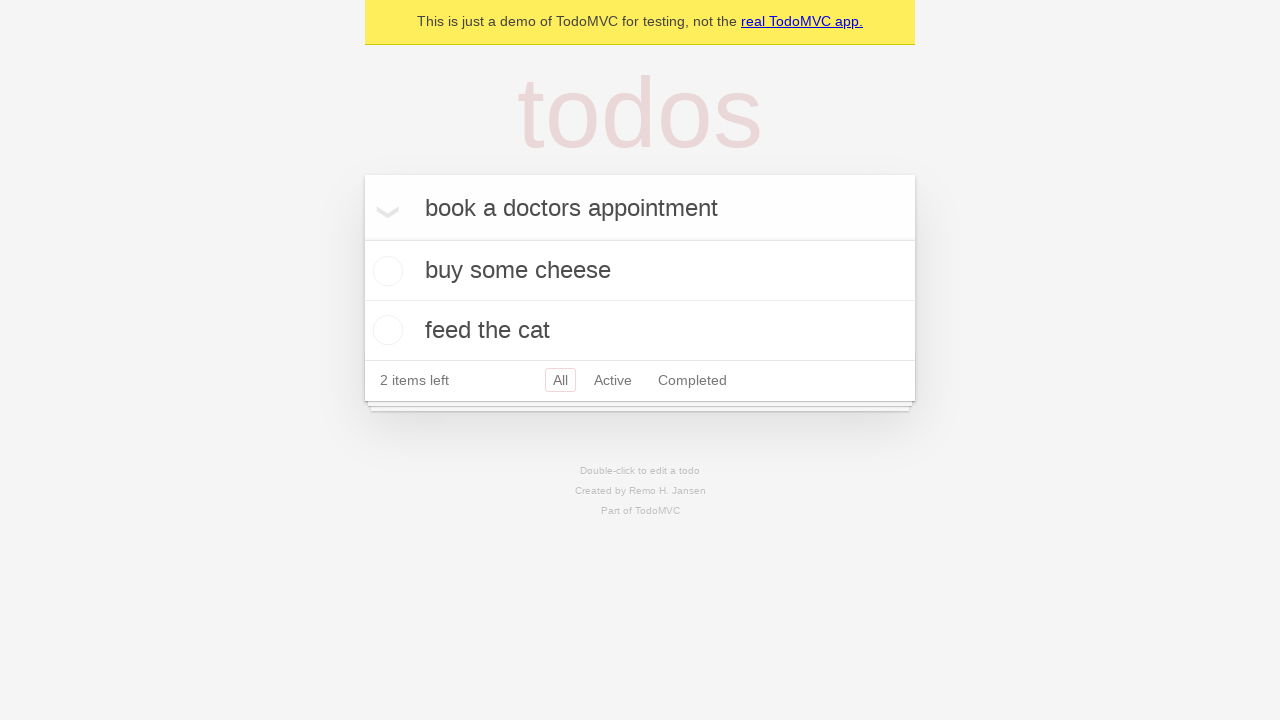

Pressed Enter to create todo 'book a doctors appointment' on internal:attr=[placeholder="What needs to be done?"i]
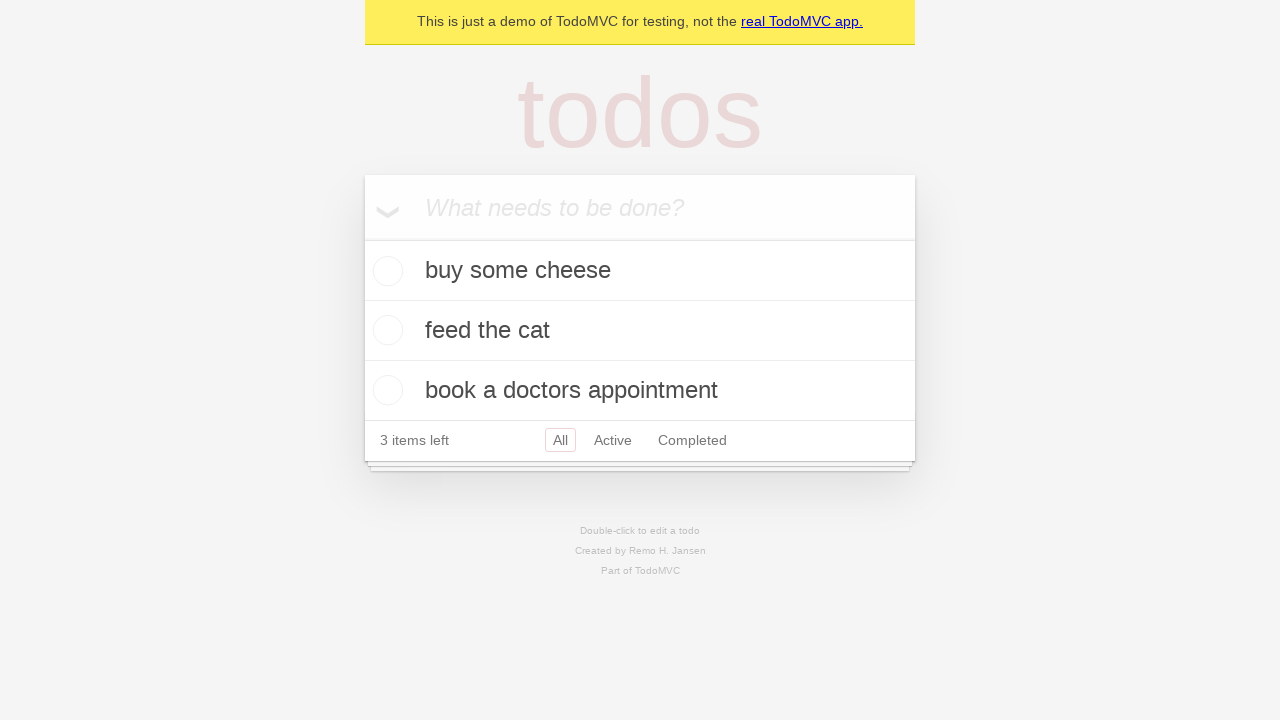

Waited for todo items to be created and visible
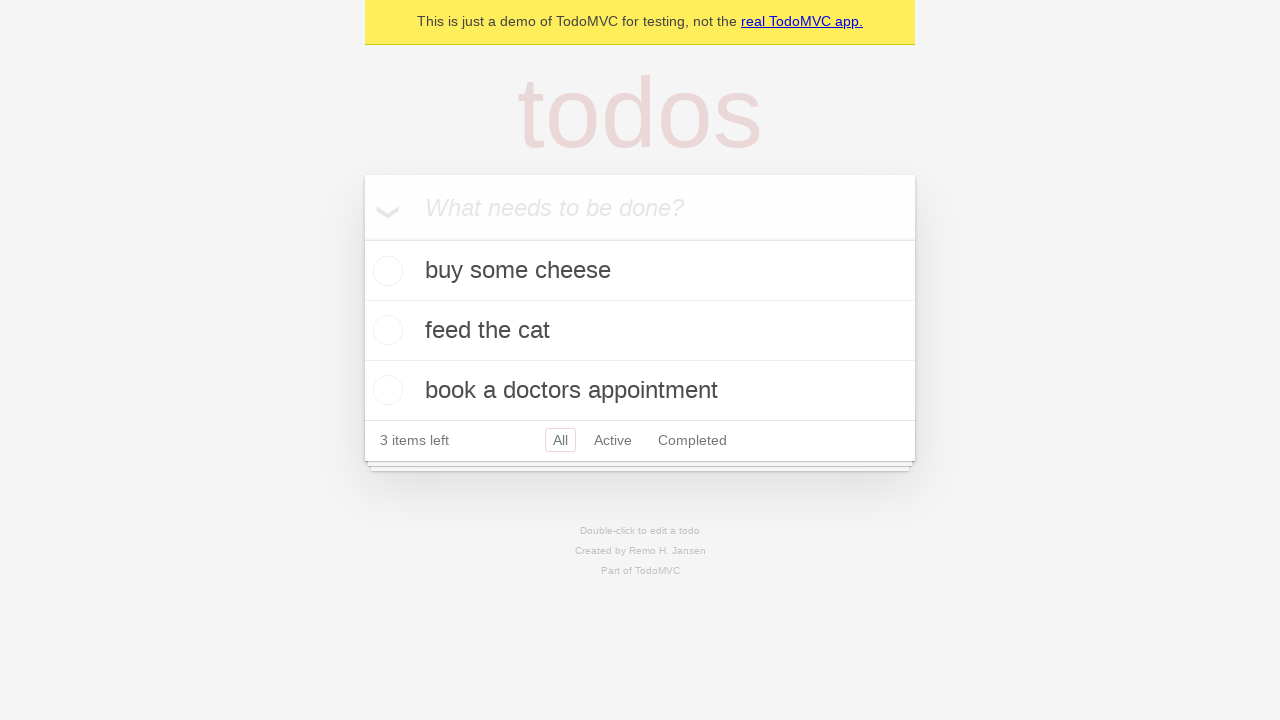

Located all todo items
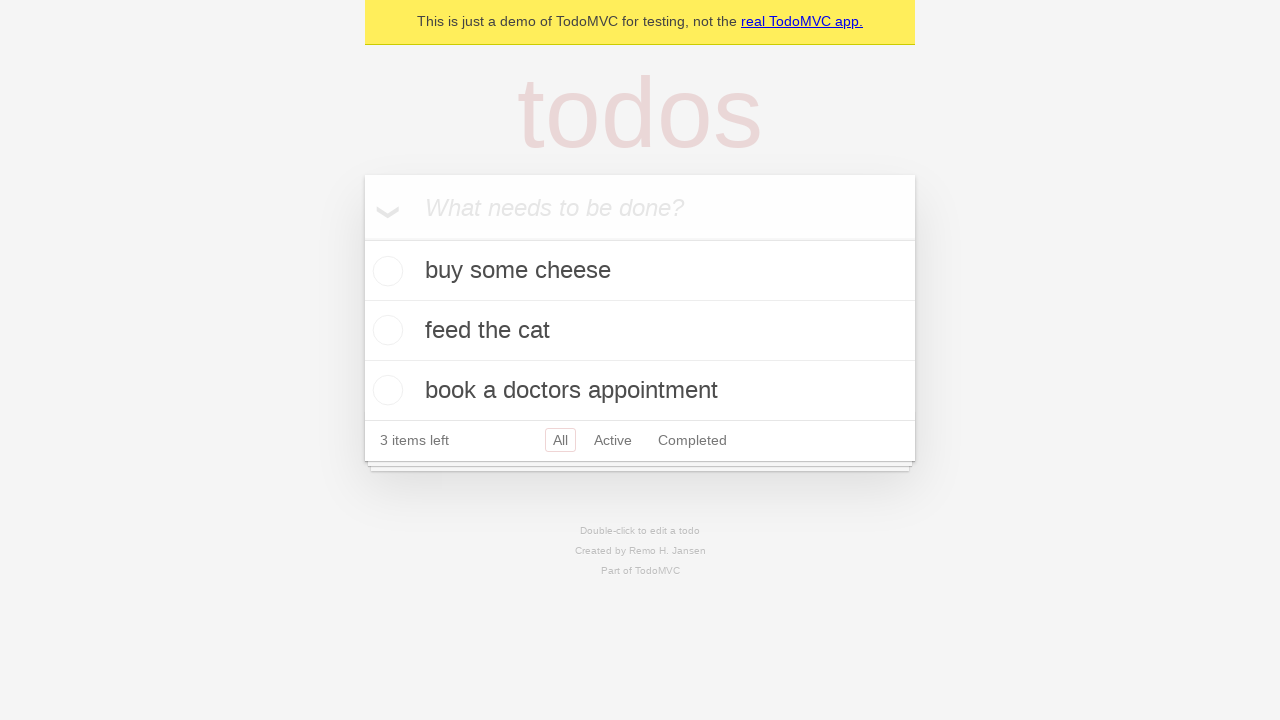

Checked the second todo item (feed the cat) at (385, 330) on internal:testid=[data-testid="todo-item"s] >> nth=1 >> internal:role=checkbox
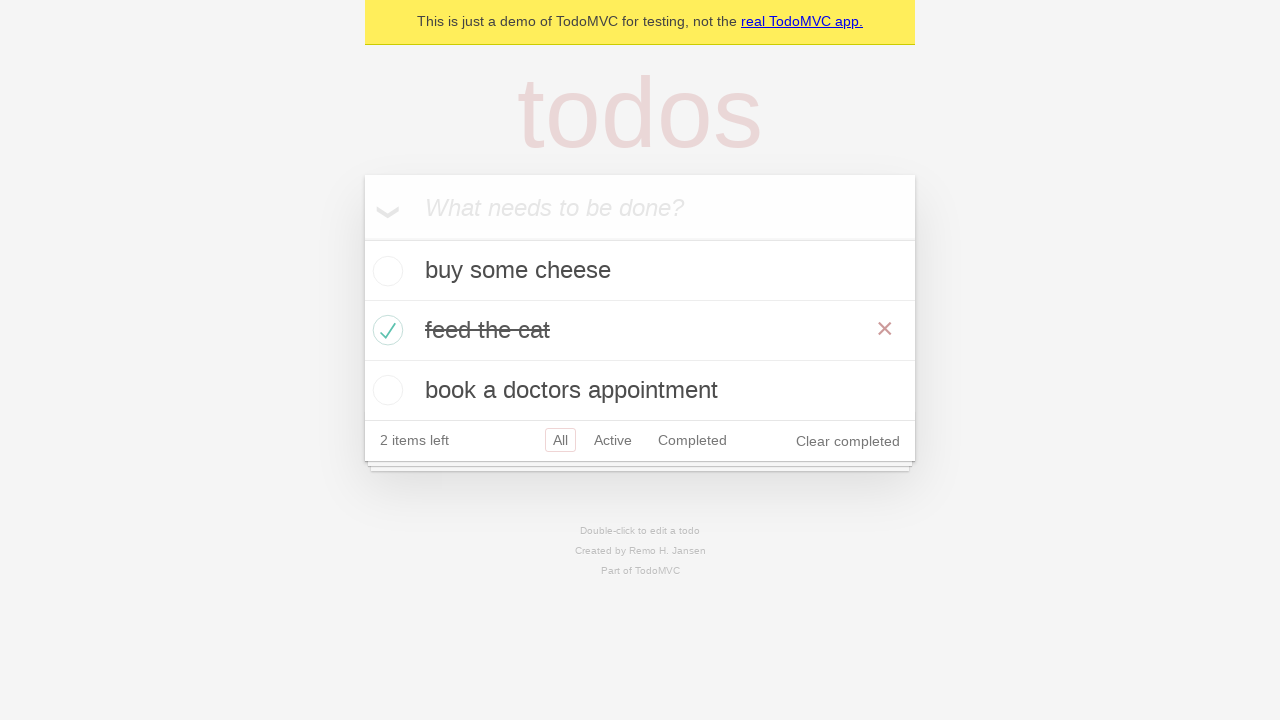

Clicked 'Clear completed' button to remove completed items at (848, 441) on internal:role=button[name="Clear completed"i]
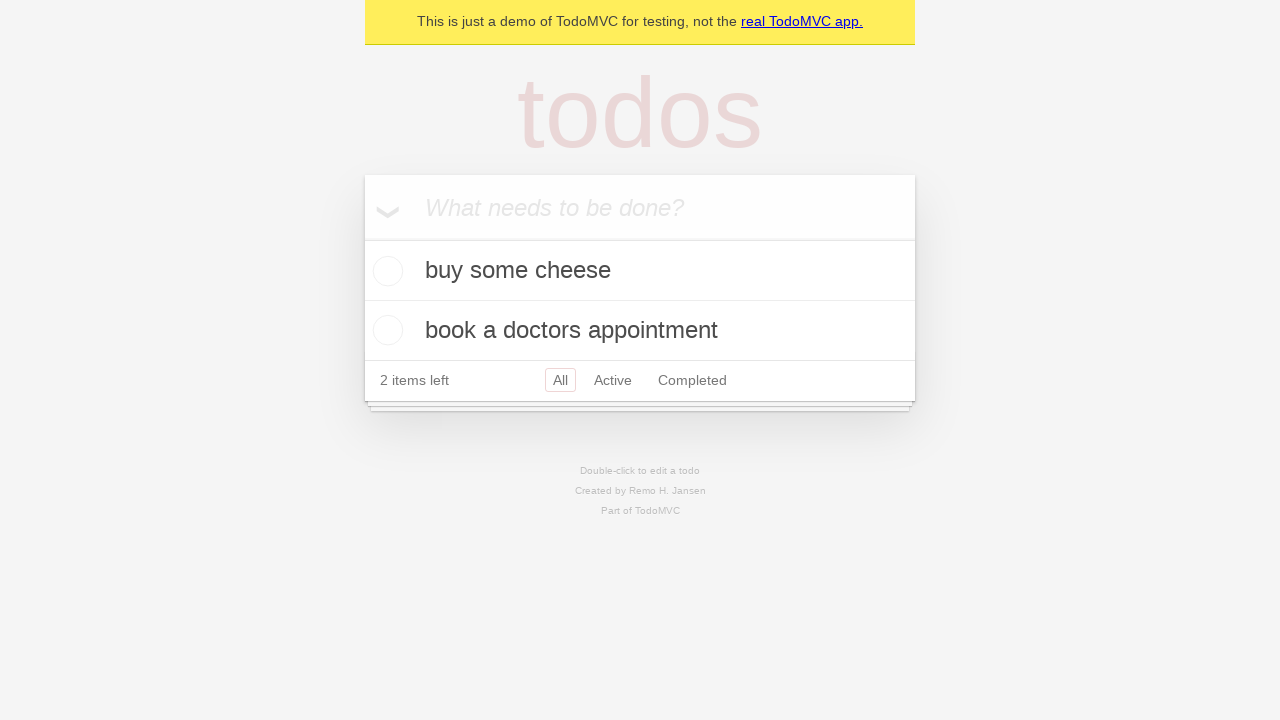

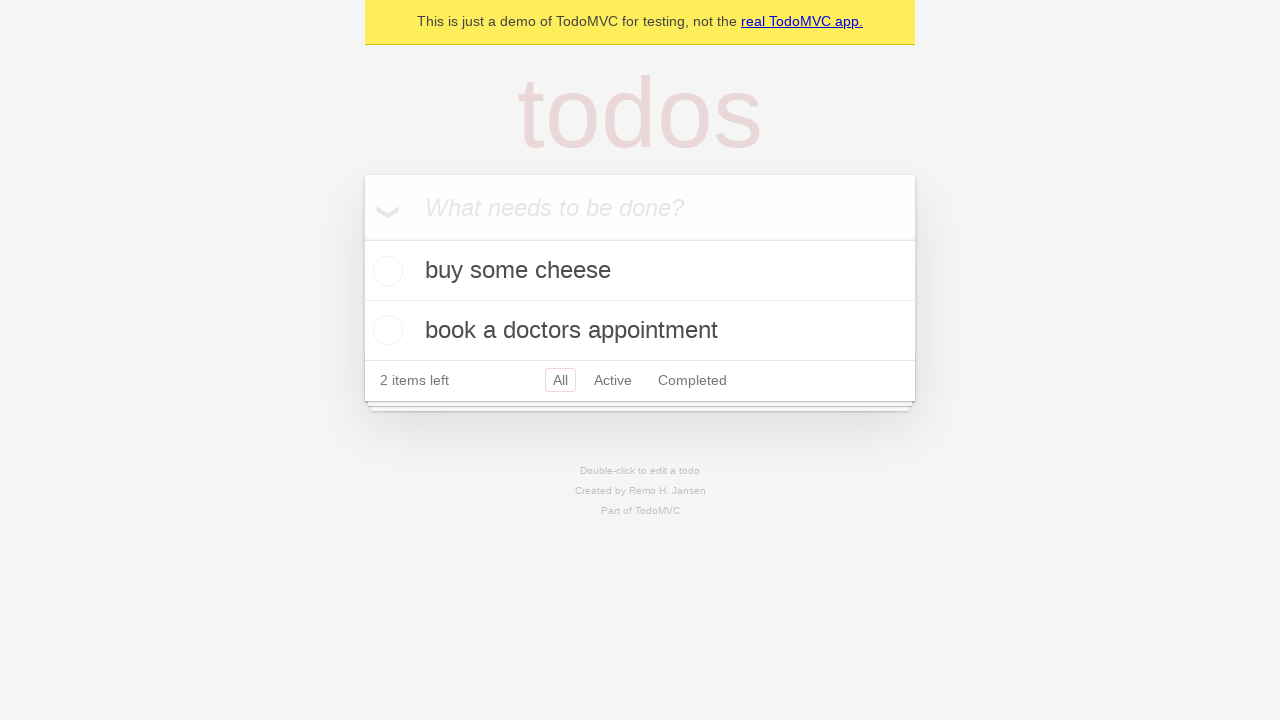